Tests division with negative numbers by entering -9 and 3, verifying the result is -3

Starting URL: https://testsheepnz.github.io/BasicCalculator.html

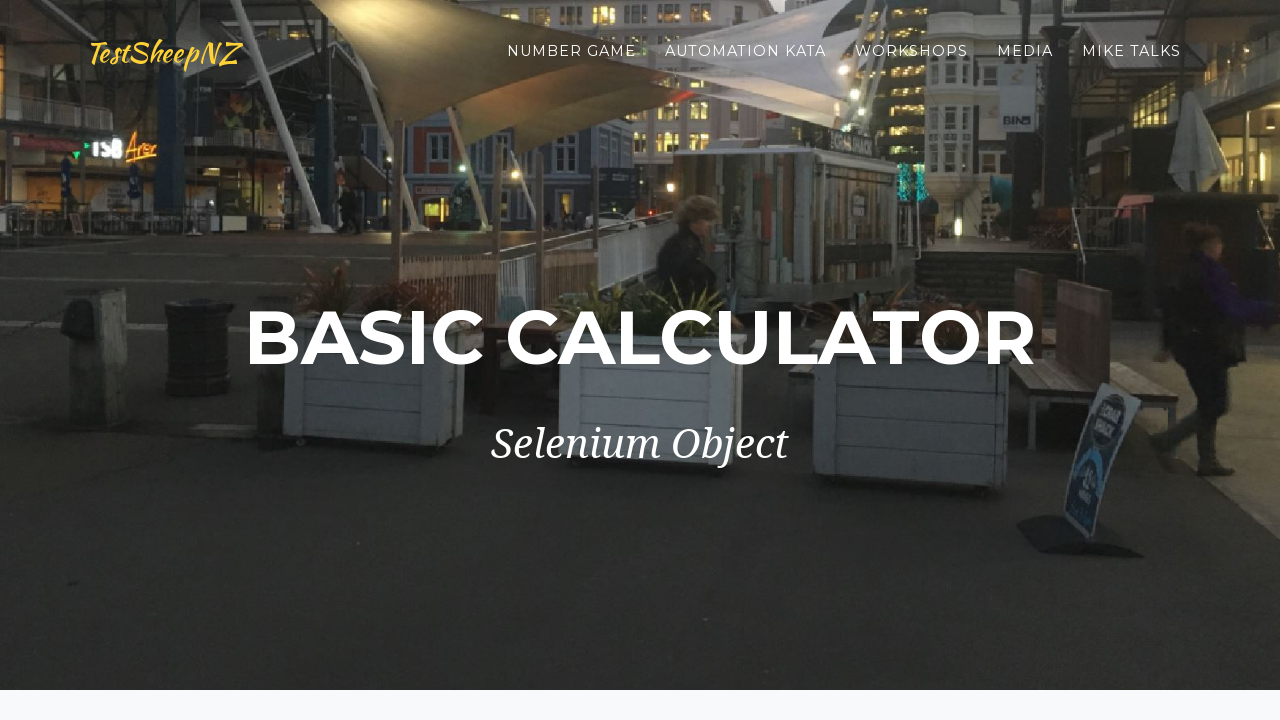

Filled first number field with -9 on #number1Field
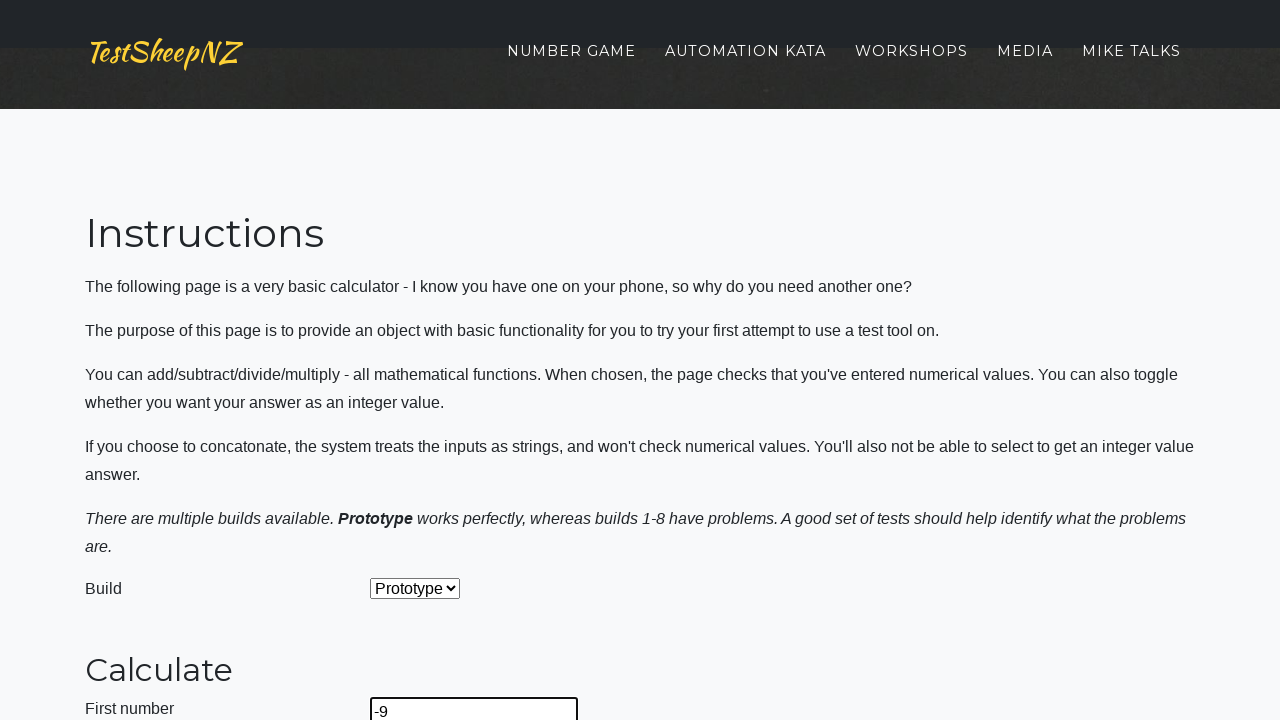

Filled second number field with 3 on #number2Field
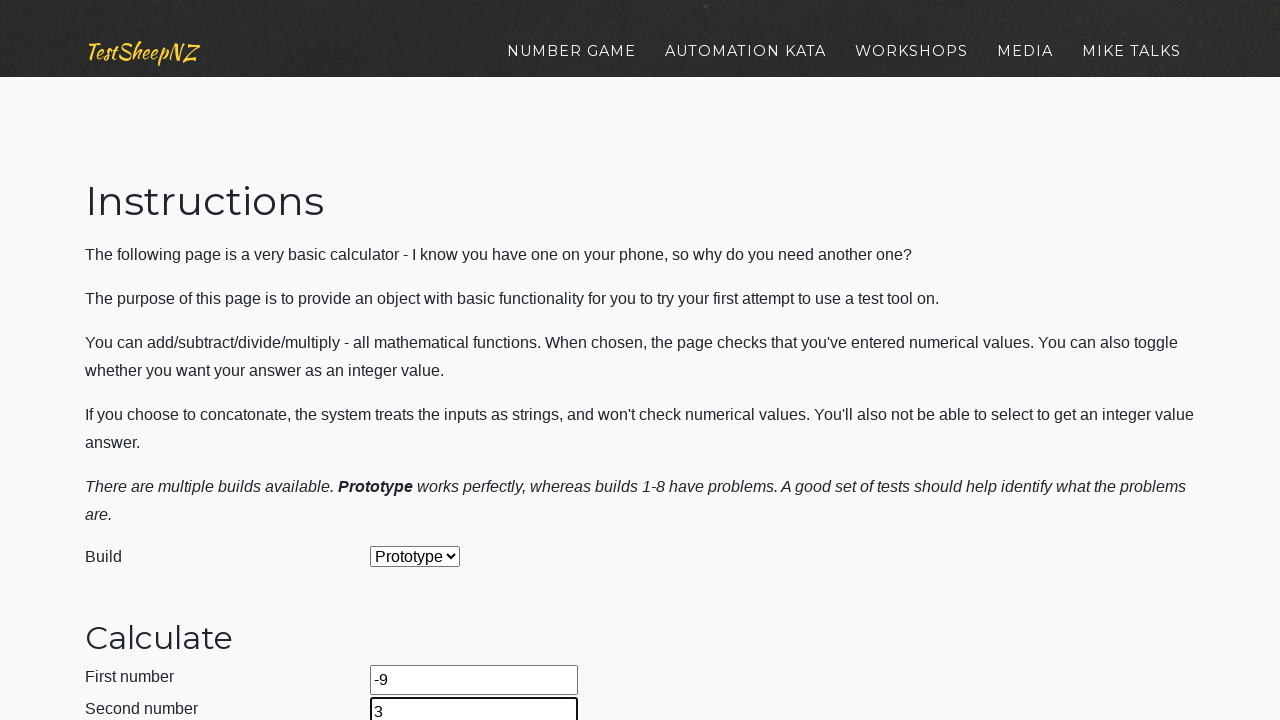

Selected Divide operation from dropdown on #selectOperationDropdown
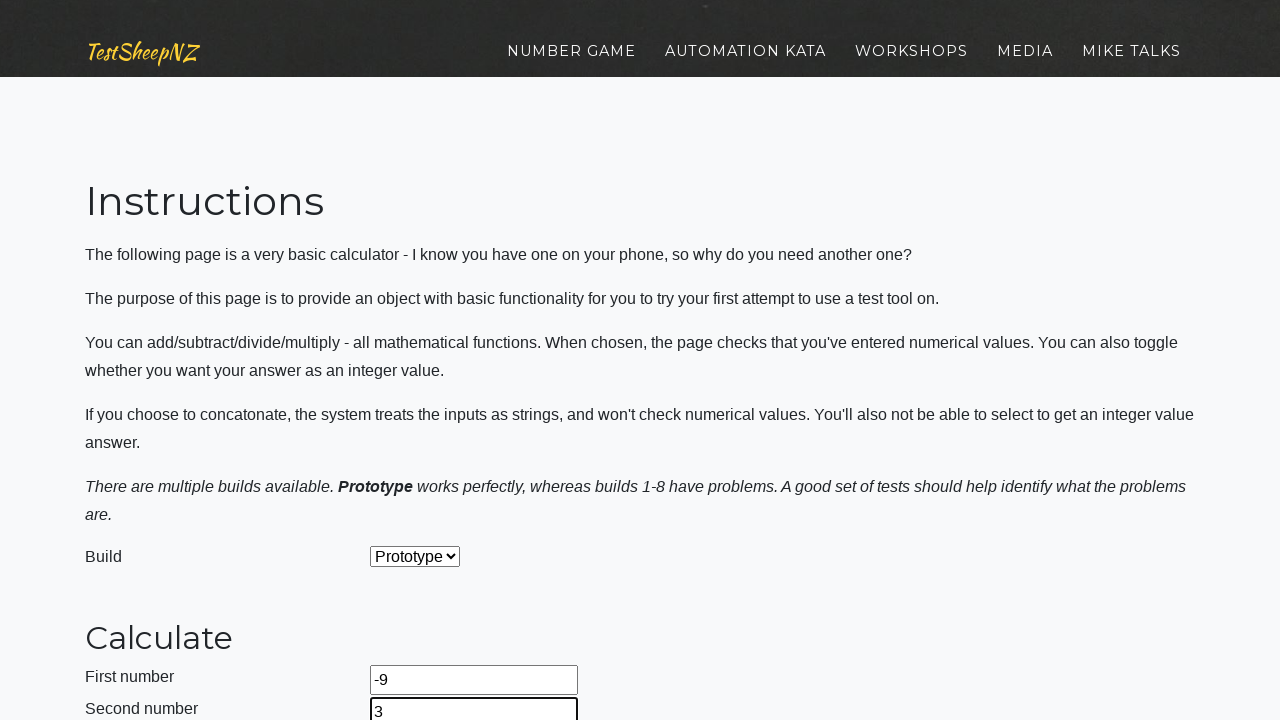

Clicked calculate button at (422, 361) on #calculateButton
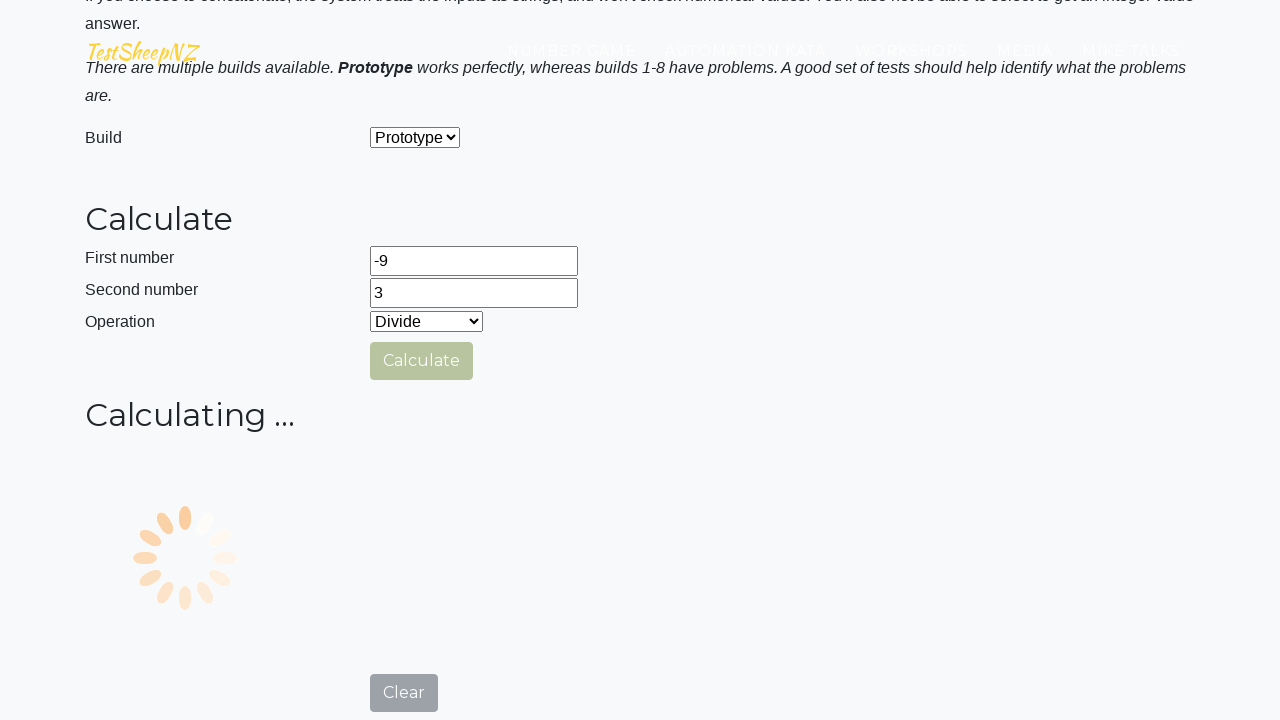

Waited for calculation result to display
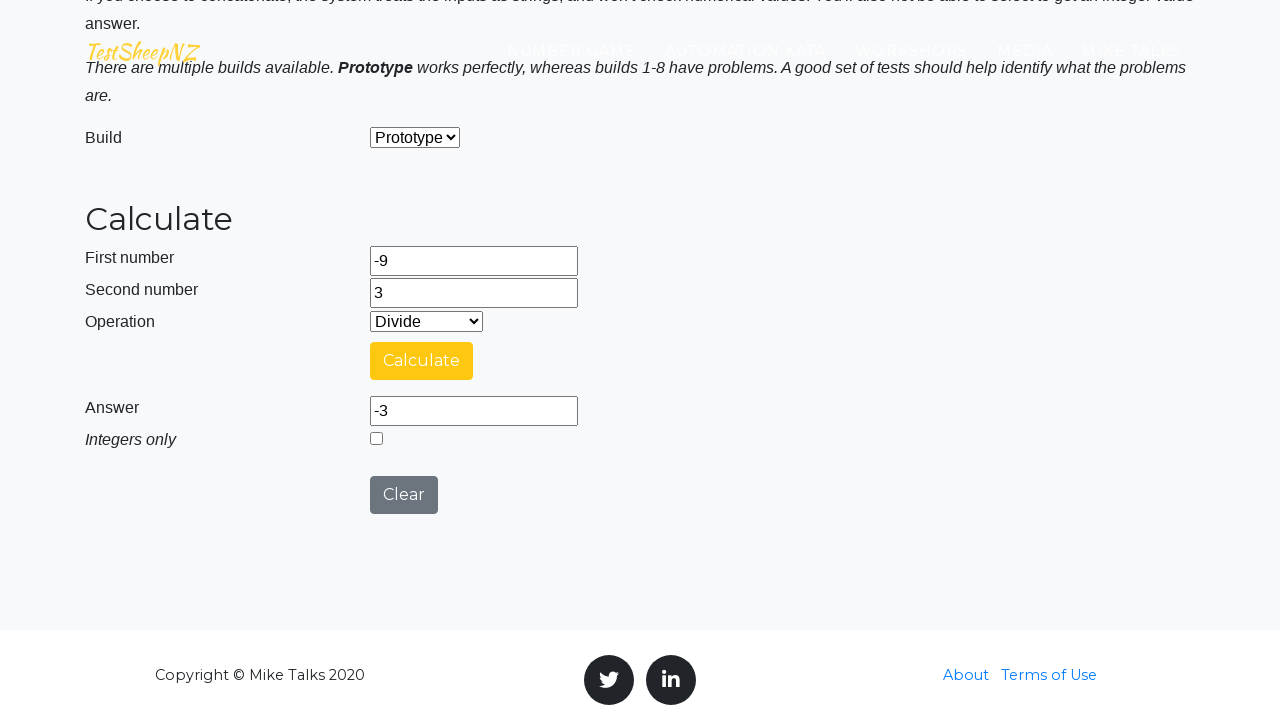

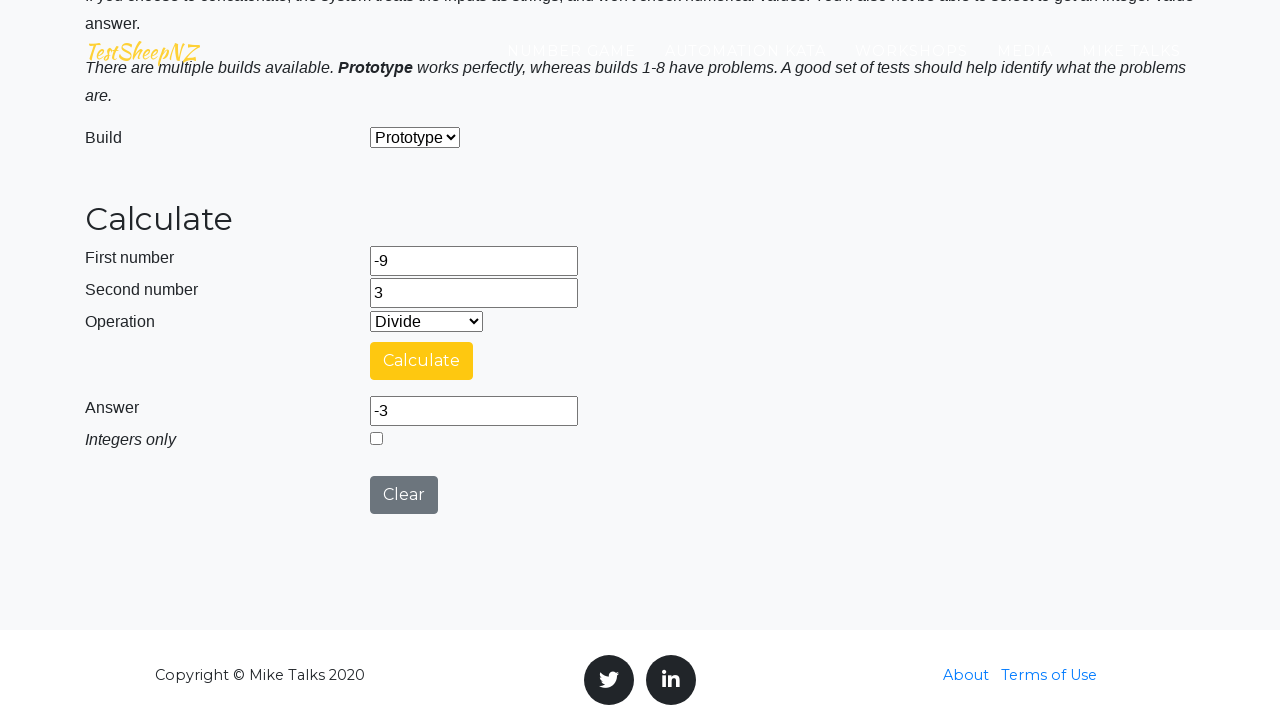